Tests a form by filling in first name and last name fields on a testing practice website

Starting URL: https://trytestingthis.netlify.app/

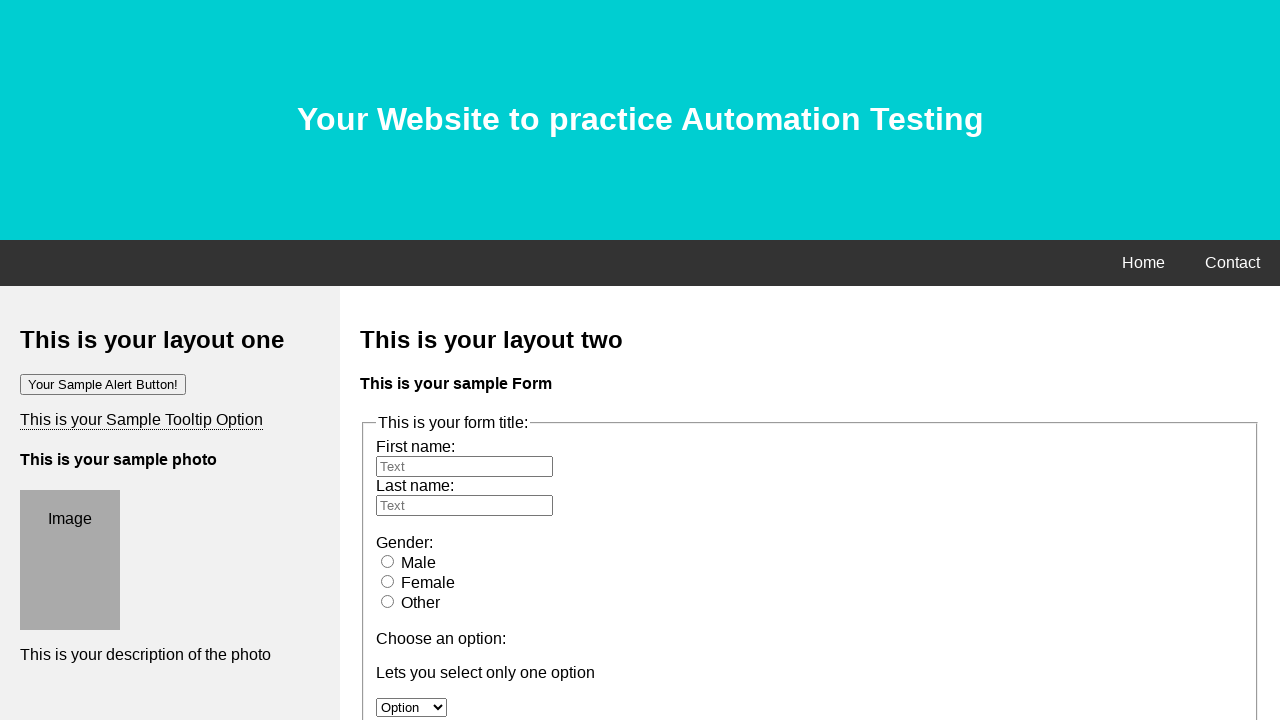

Filled first name field with 'Iris' on #fname
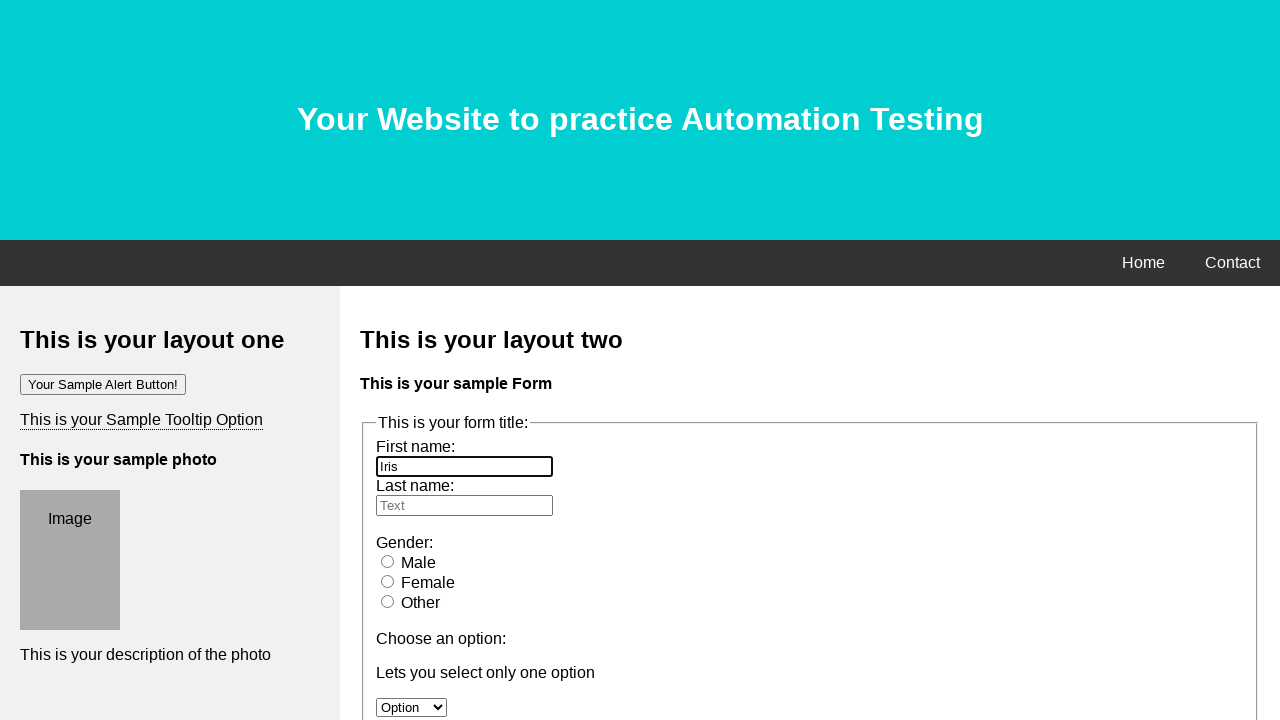

Filled last name field with 'Gonzalez' on #lname
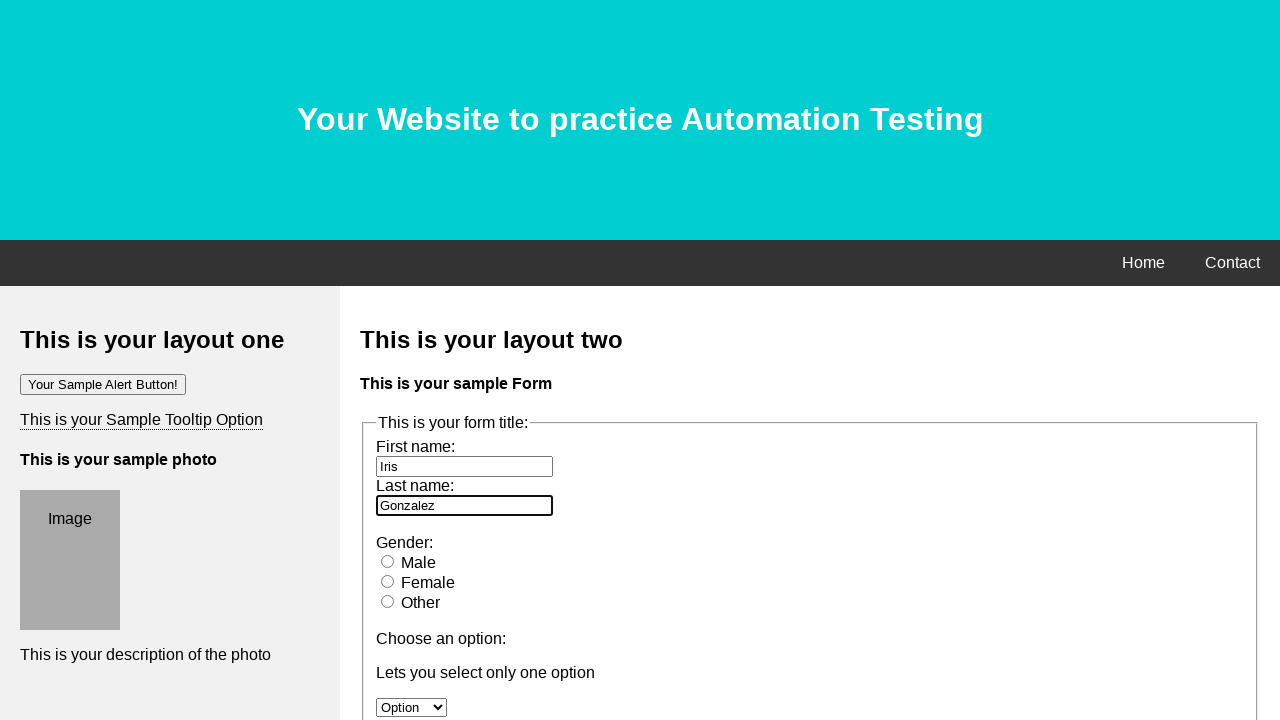

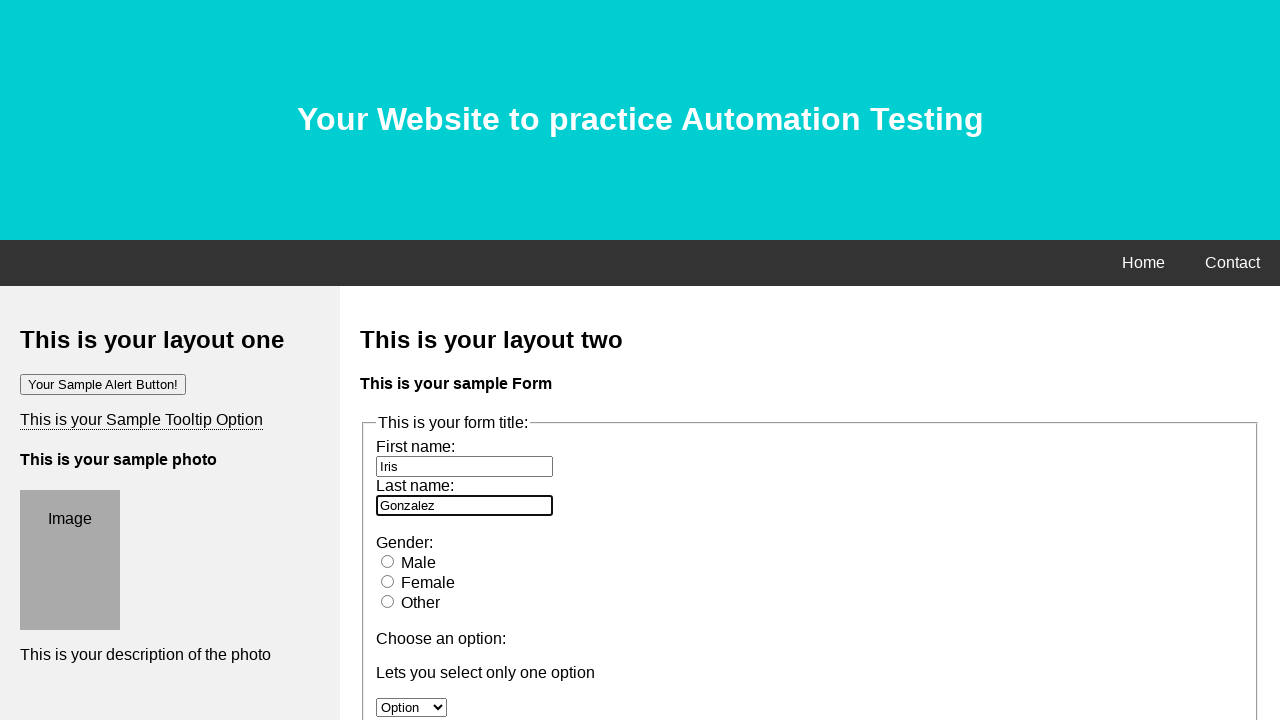